Tests drag and drop functionality by moving a draggable element between two different drop zones

Starting URL: https://v1.training-support.net/selenium/drag-drop

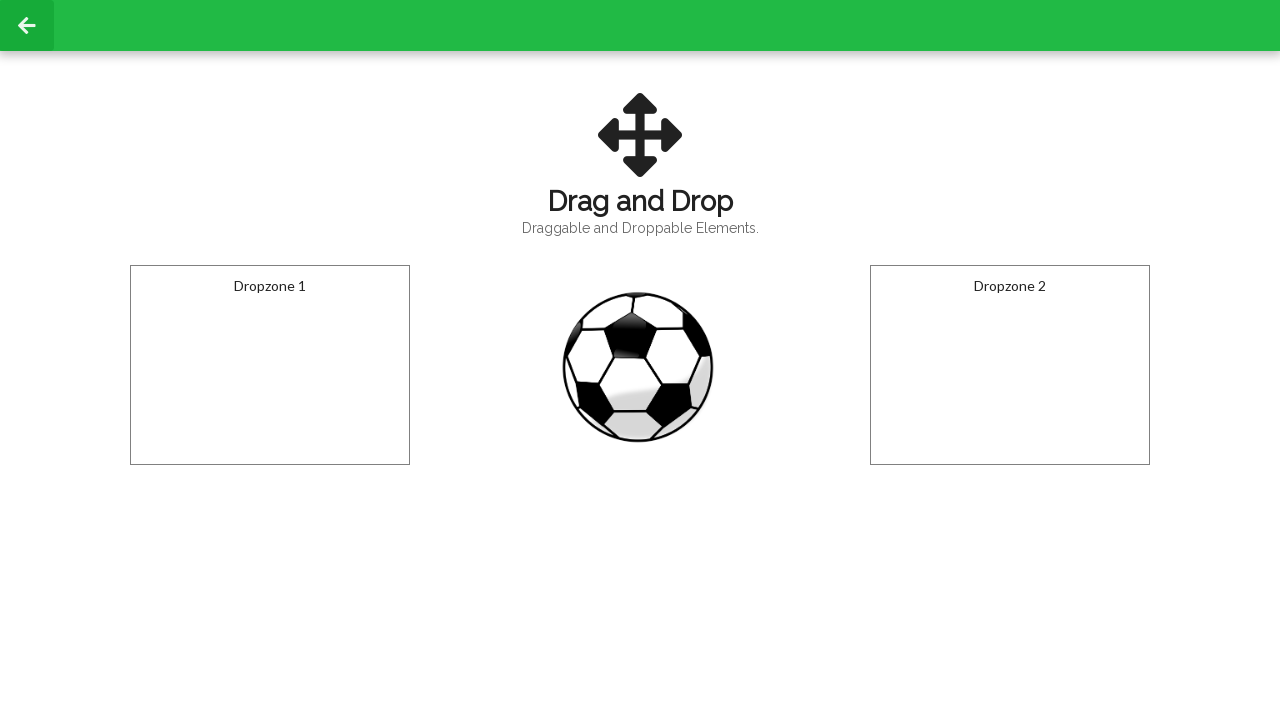

Located draggable ball element
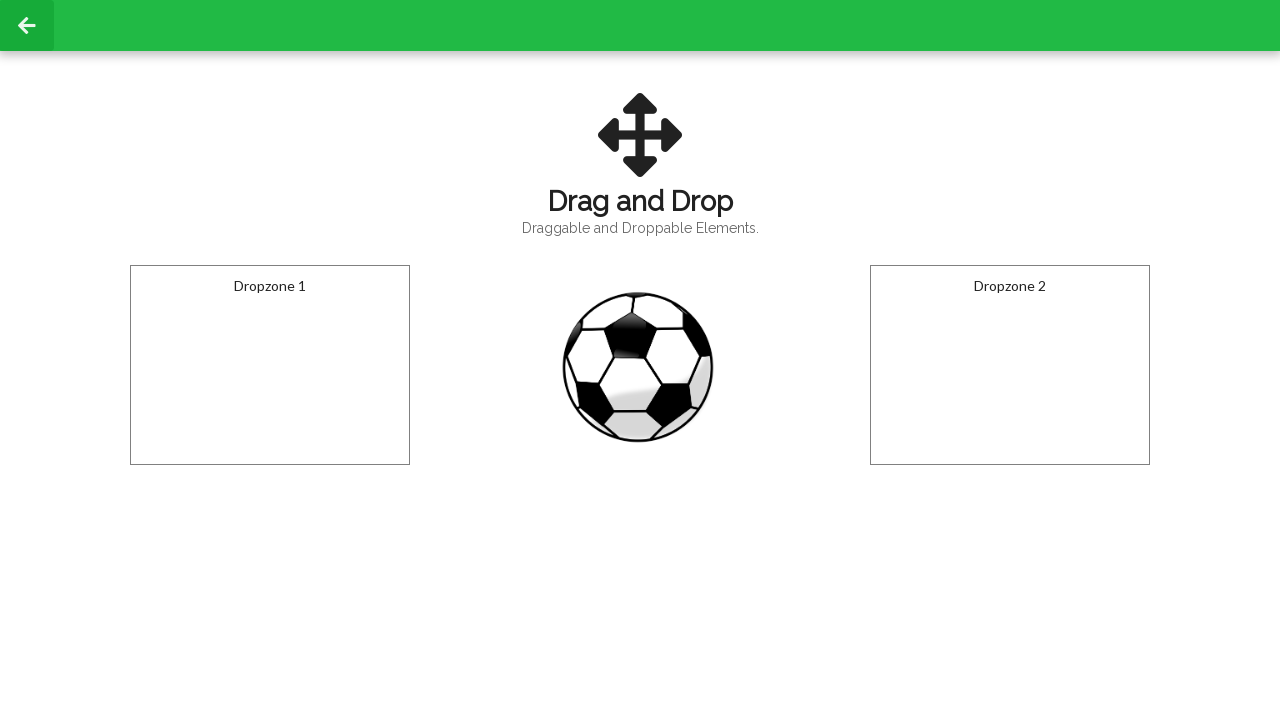

Located first drop zone (dropzone1)
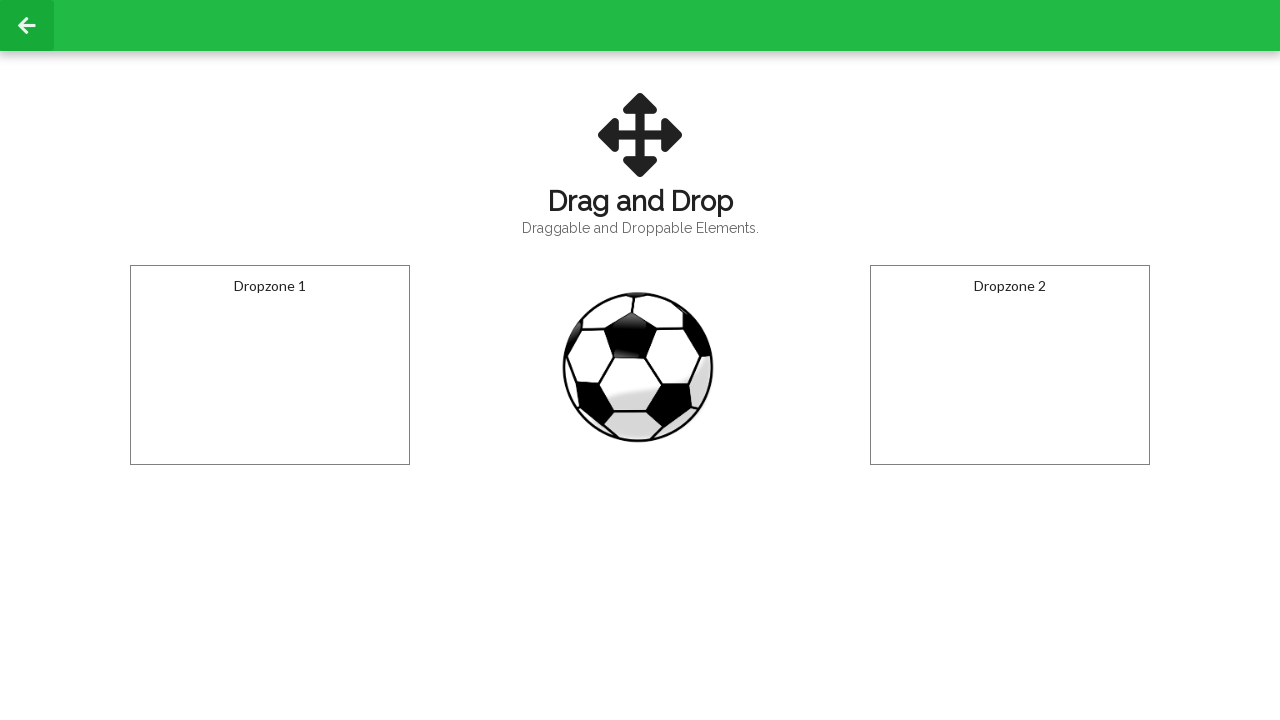

Located second drop zone (dropzone2)
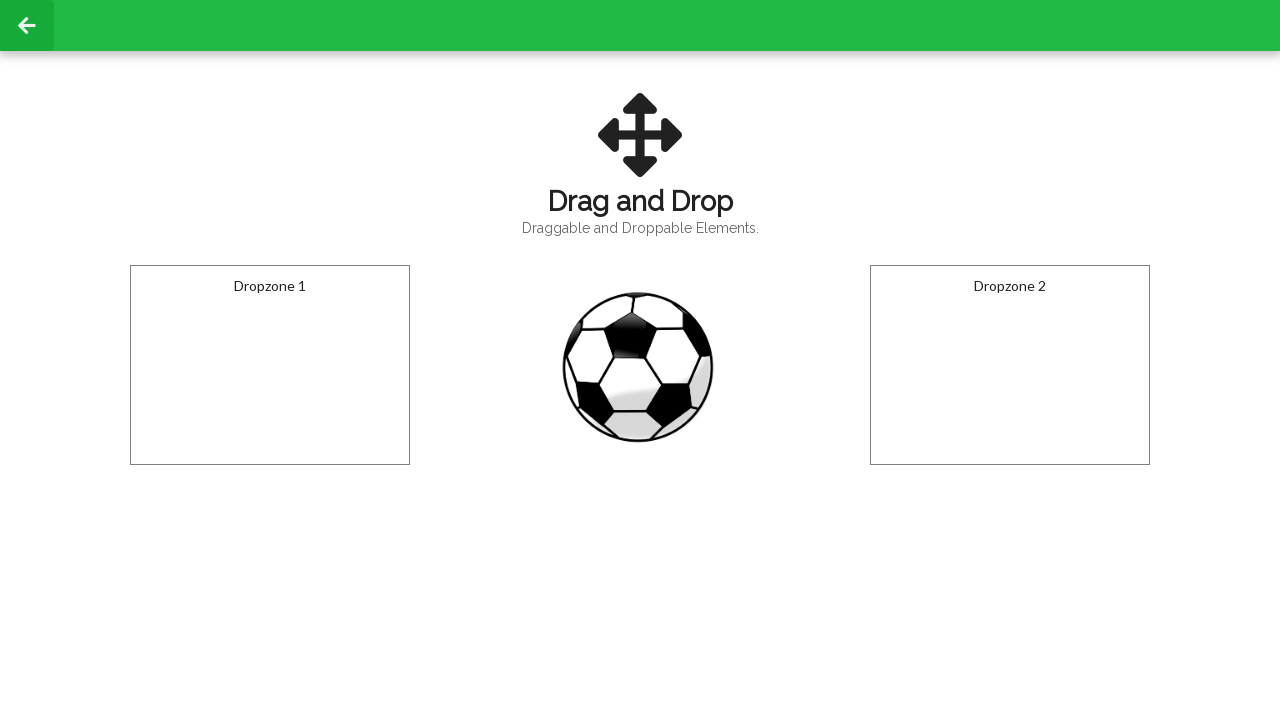

Dragged ball to first drop zone at (270, 365)
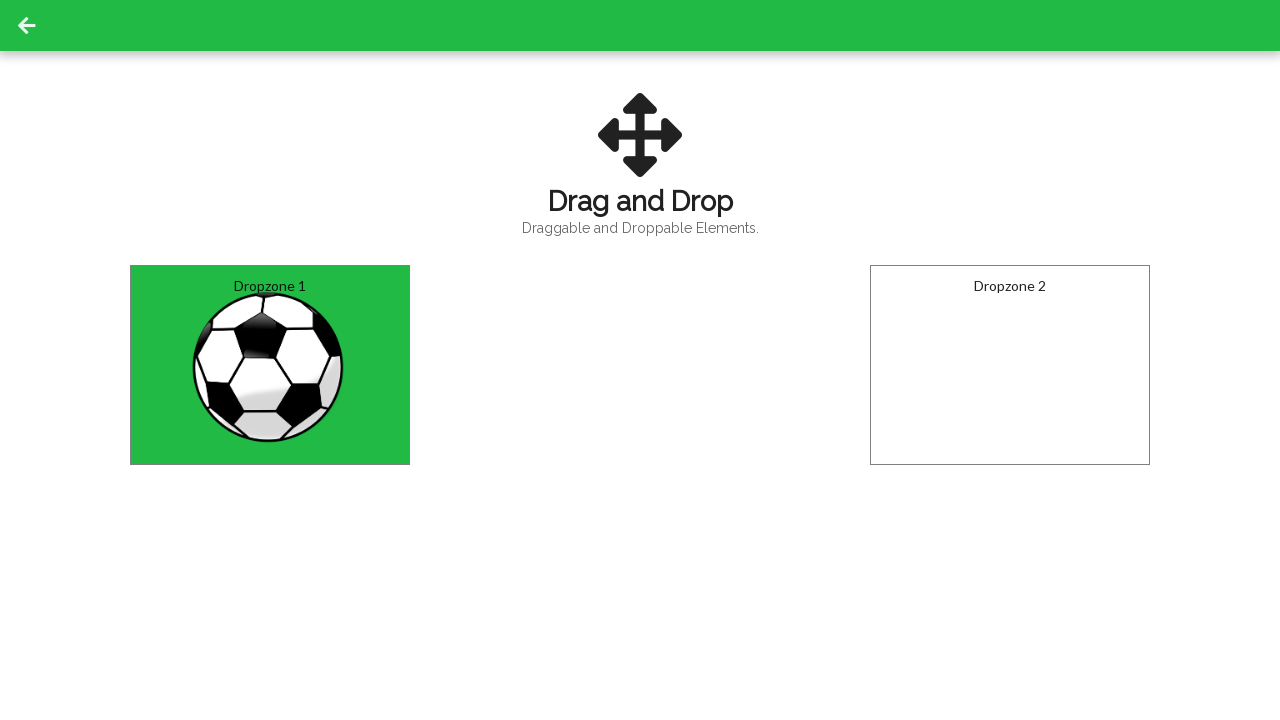

Waited 500ms for drop to register in first zone
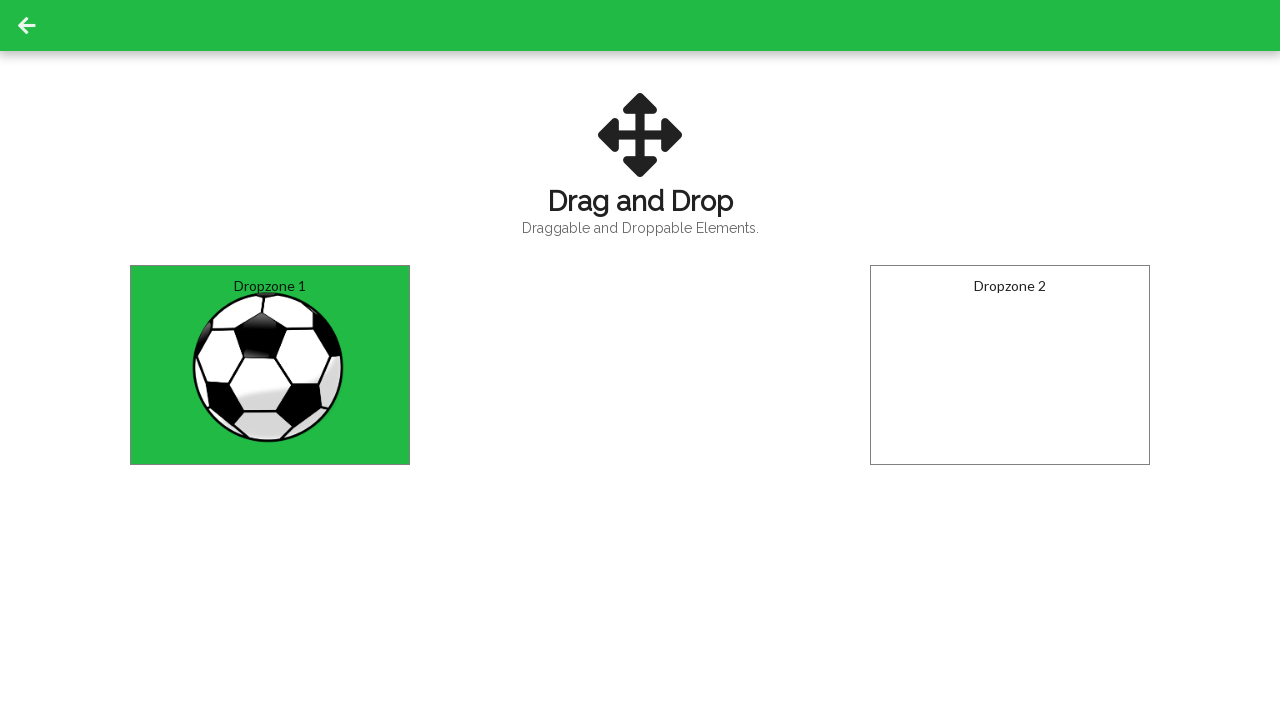

Verified ball successfully dropped in first zone (text: 'Dropped!')
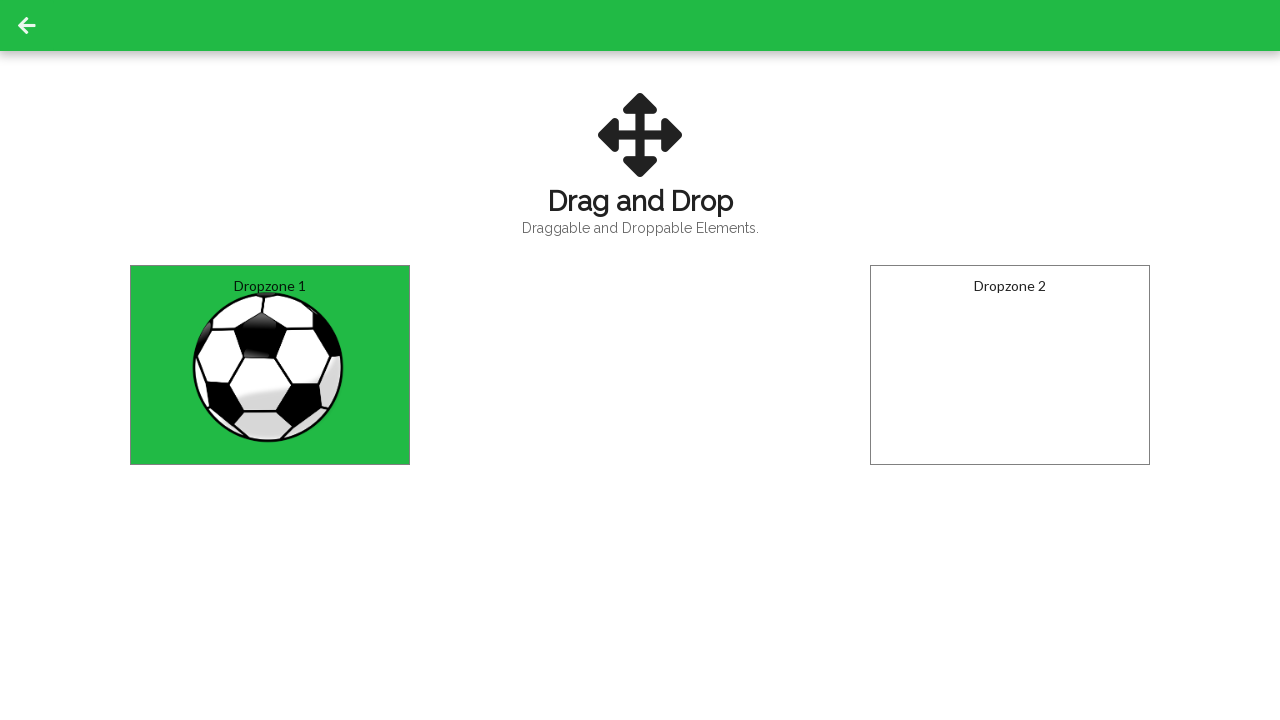

Dragged ball from first zone to second zone at (1010, 365)
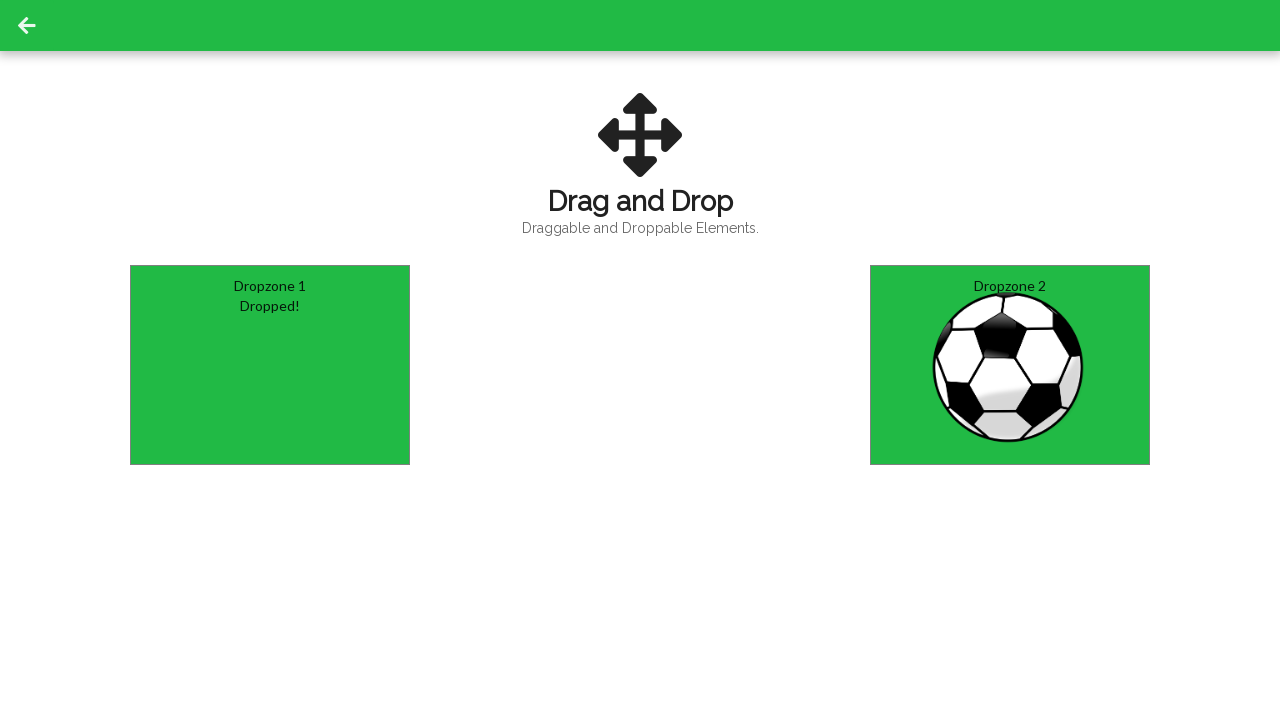

Waited 500ms for drop to register in second zone
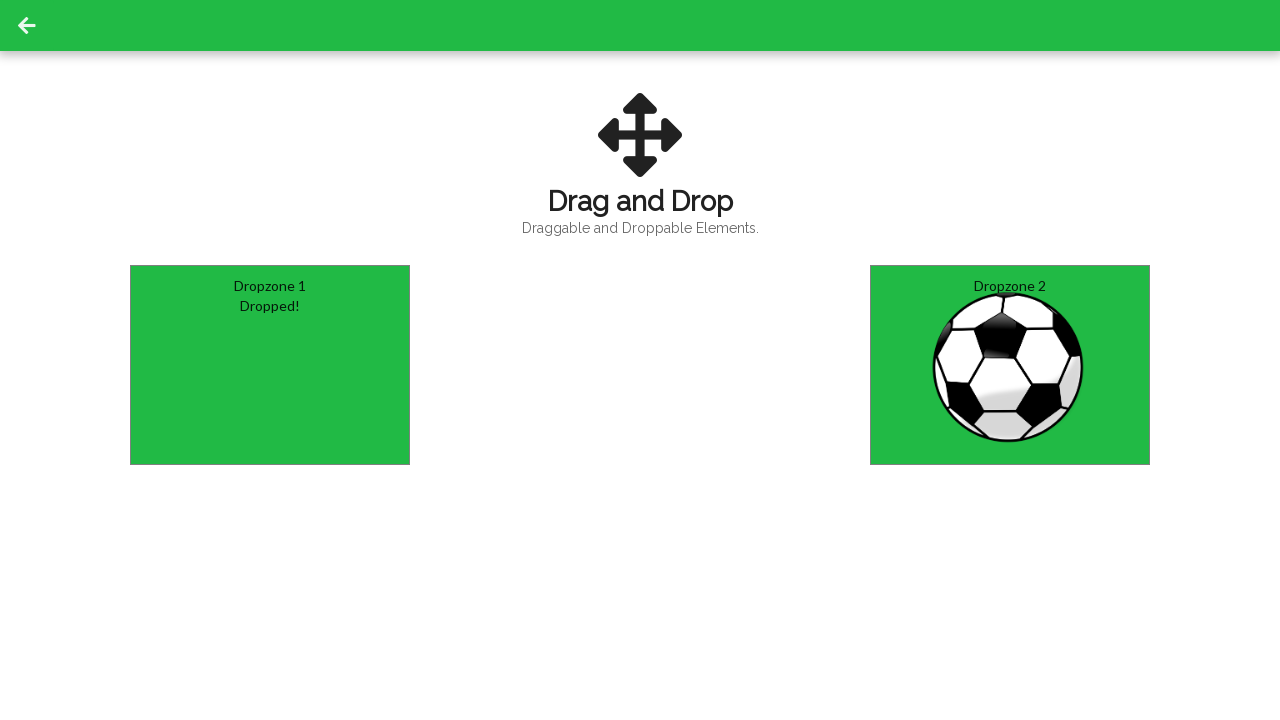

Verified ball successfully dropped in second zone (text: 'Dropped!')
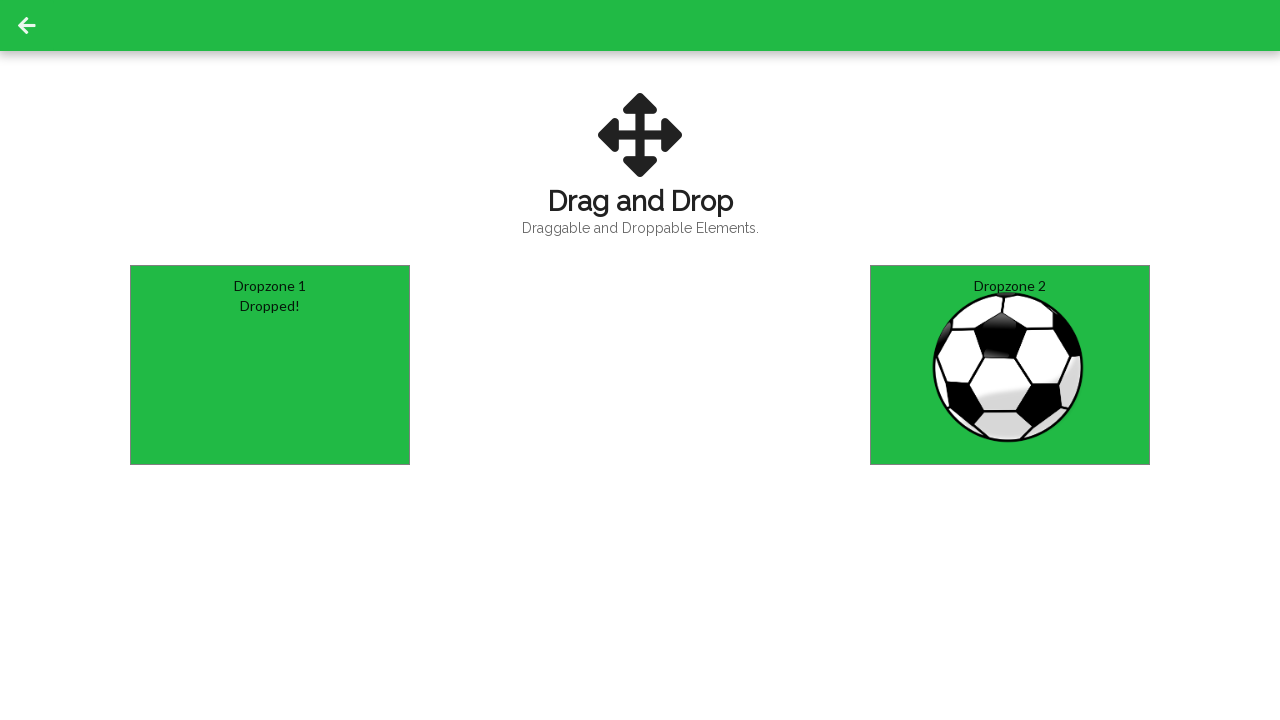

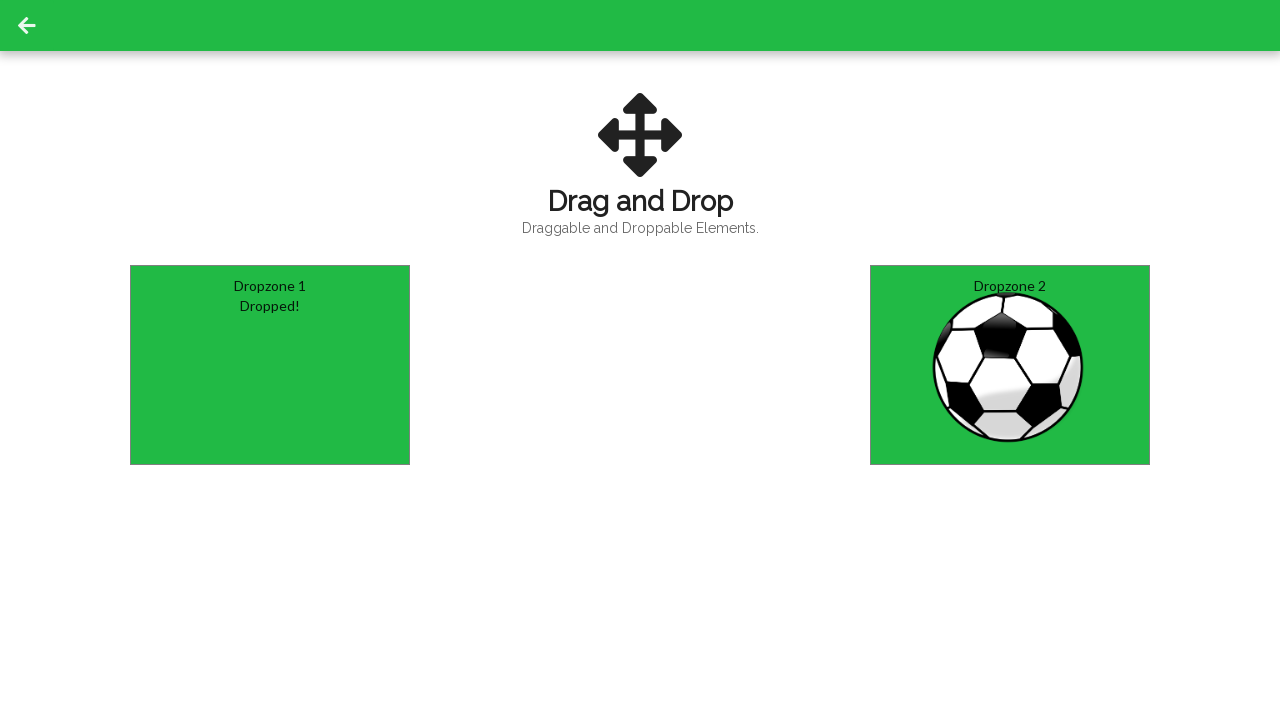